Tests JavaScript alert handling by clicking a button that triggers an alert, accepting it, and verifying the success message

Starting URL: http://practice.cydeo.com/javascript_alerts

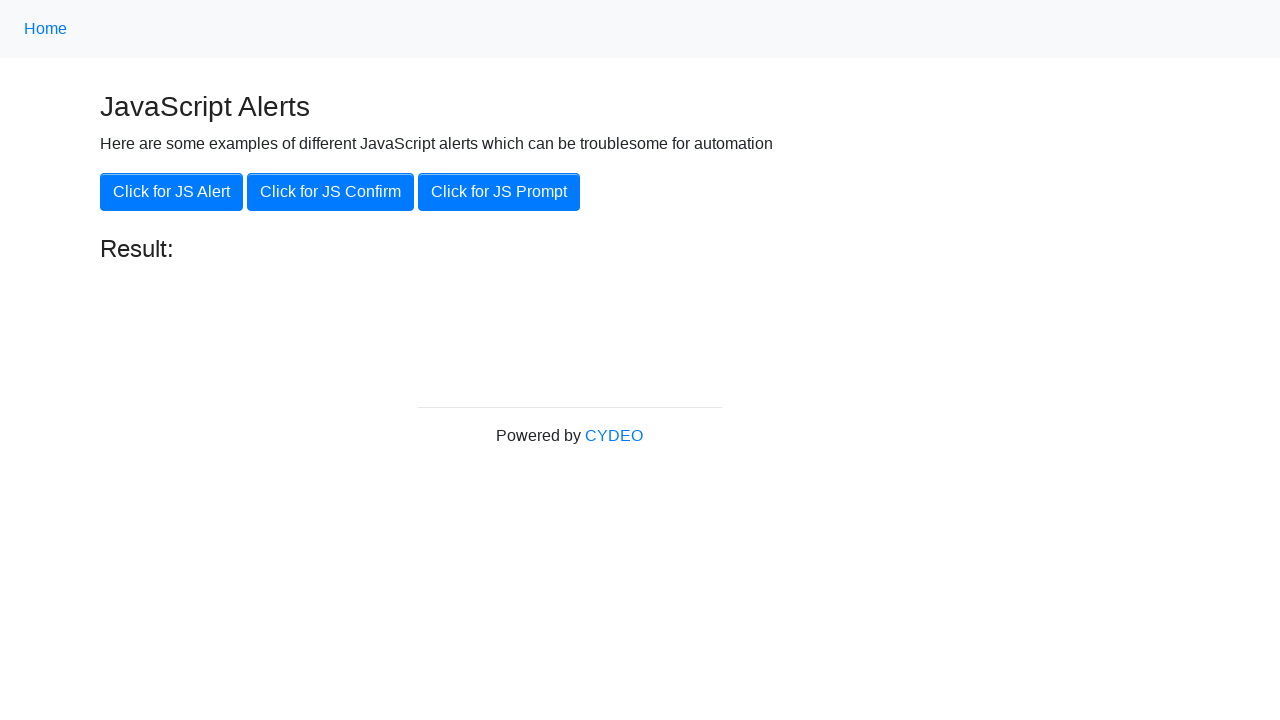

Clicked button to trigger JavaScript alert at (172, 192) on xpath=//button[.='Click for JS Alert']
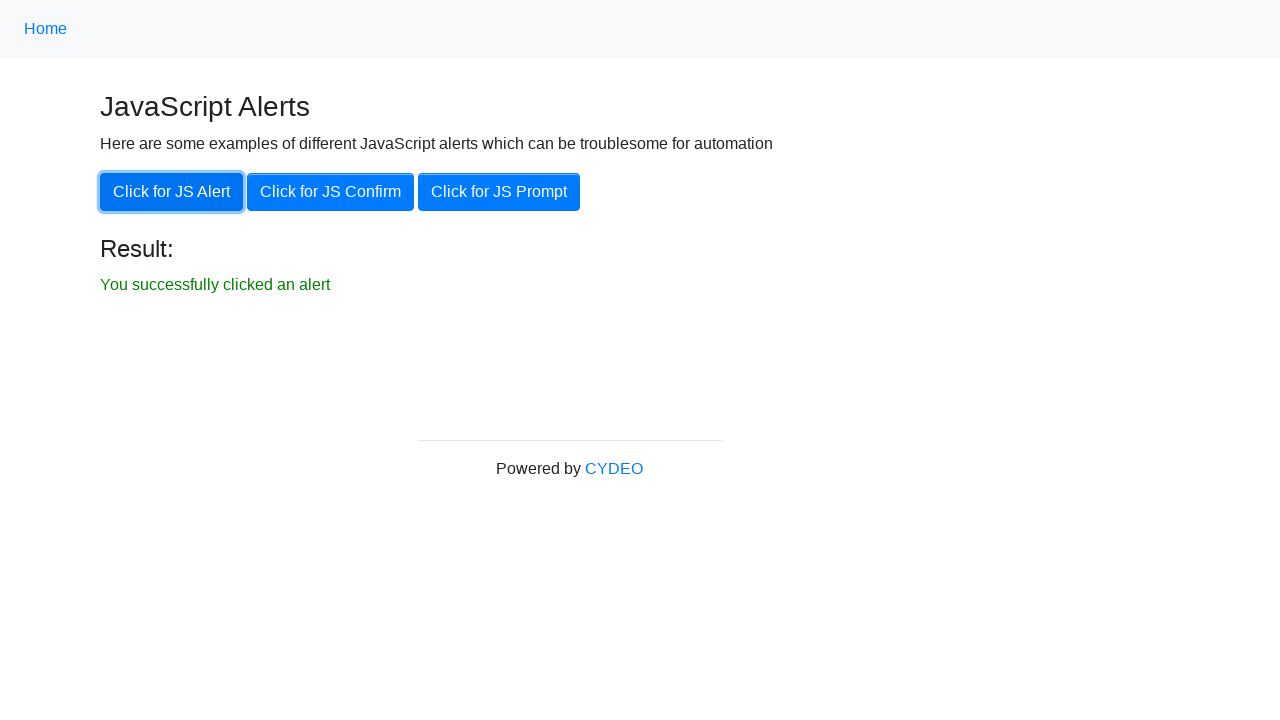

Set up dialog handler to accept alerts
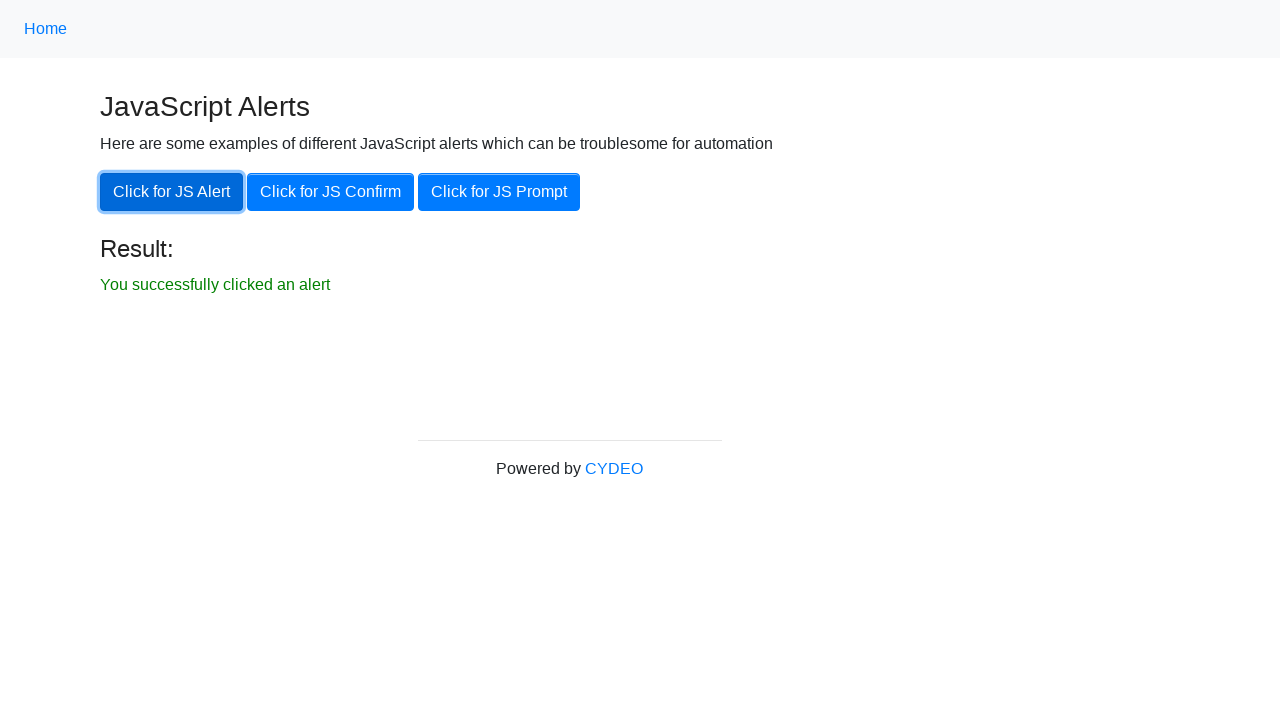

Clicked button again to trigger alert with handler active at (172, 192) on xpath=//button[.='Click for JS Alert']
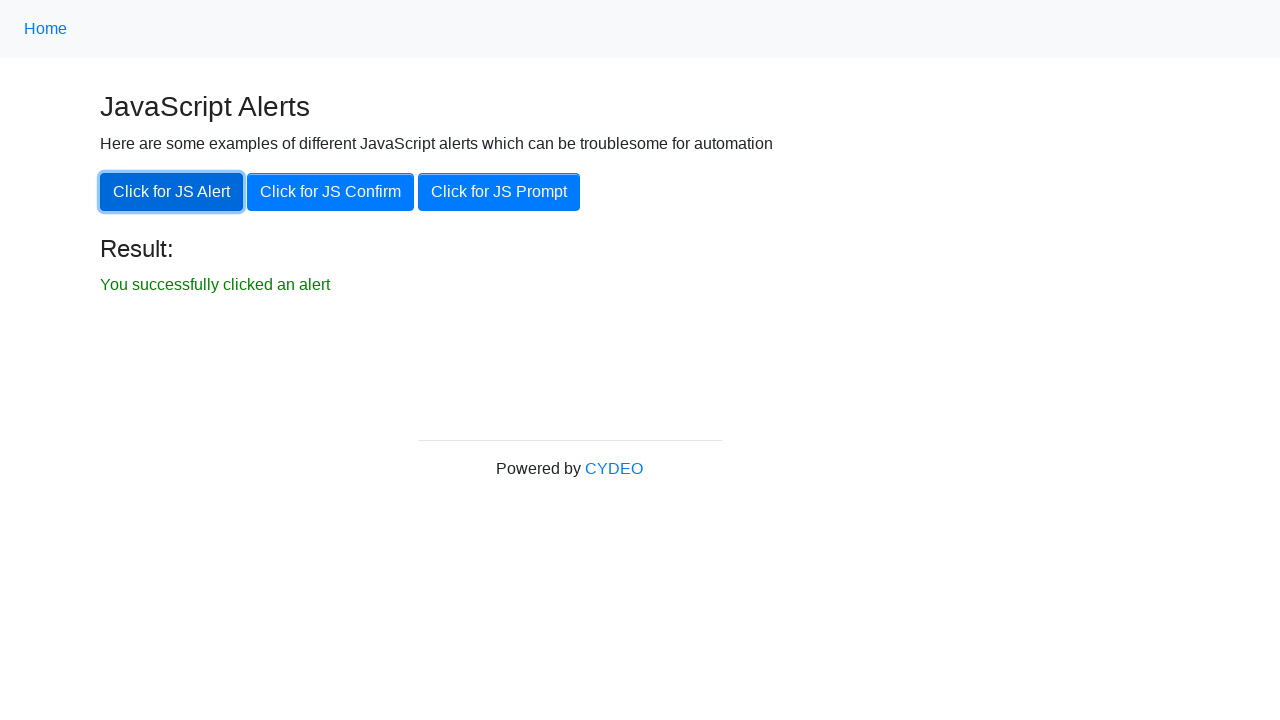

Verified success message result text is displayed
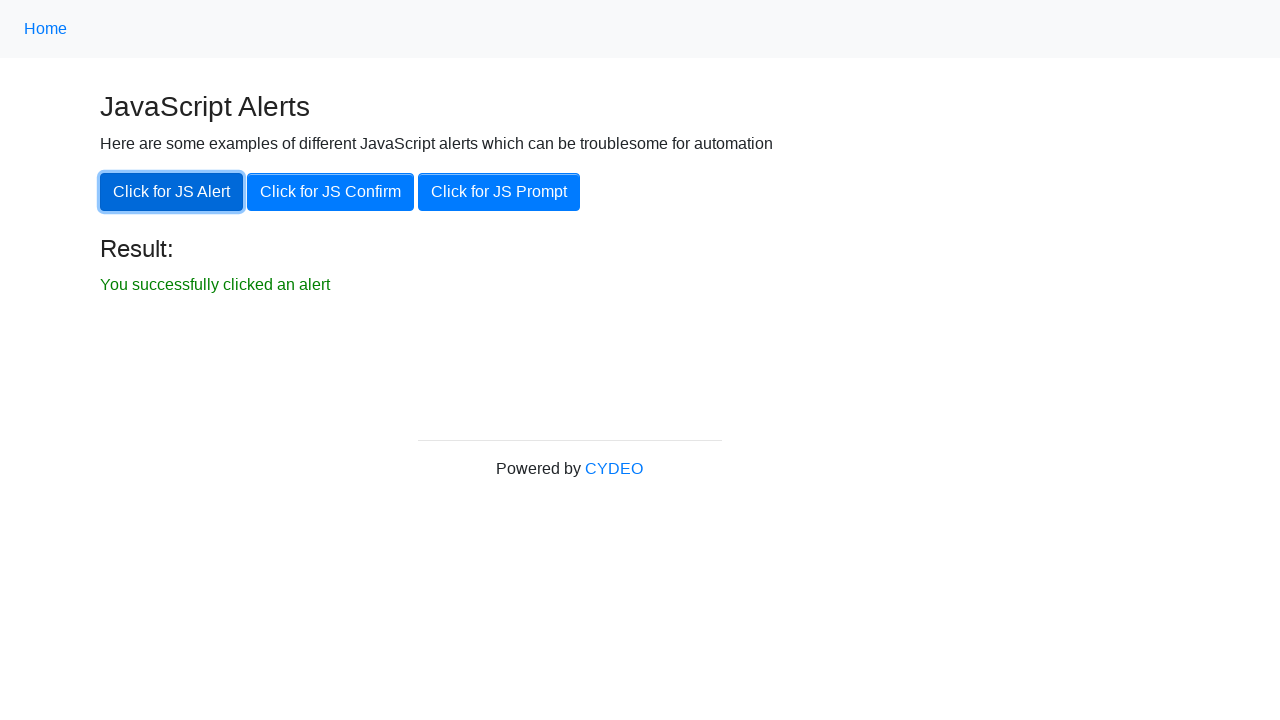

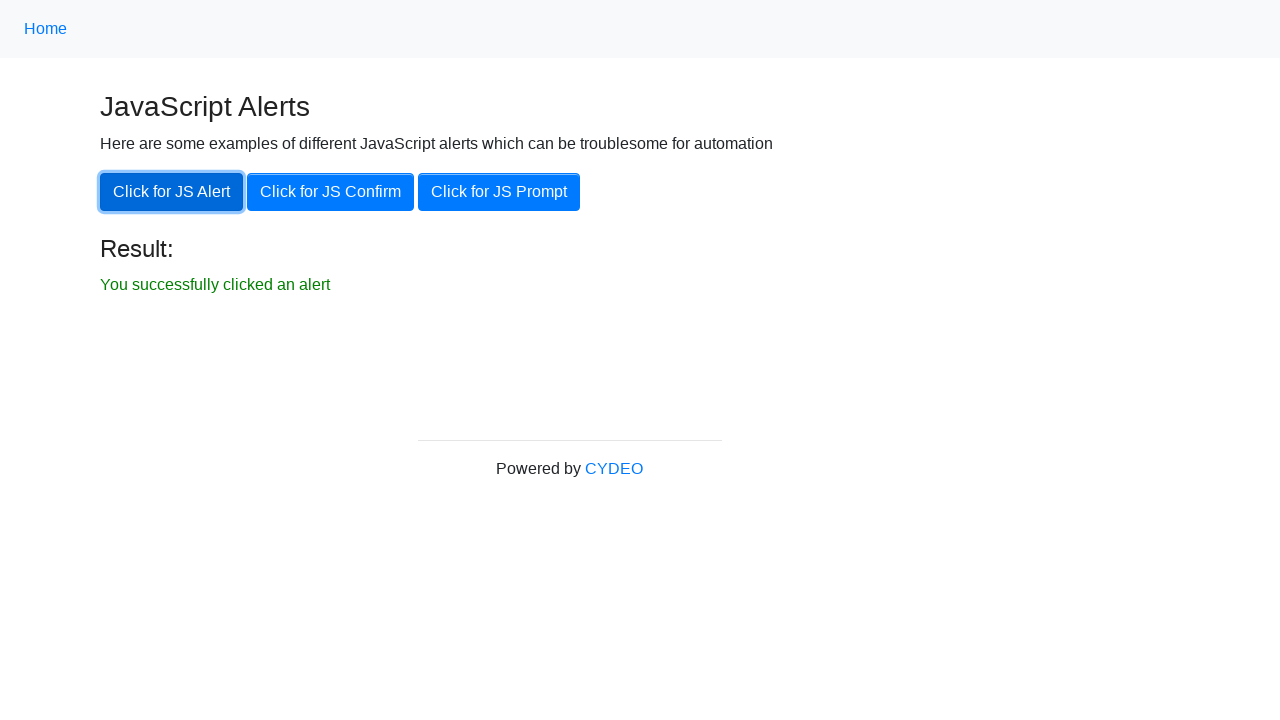